Navigates to Flipkart homepage and verifies that images are present on the page by waiting for image elements to load.

Starting URL: https://www.flipkart.com/

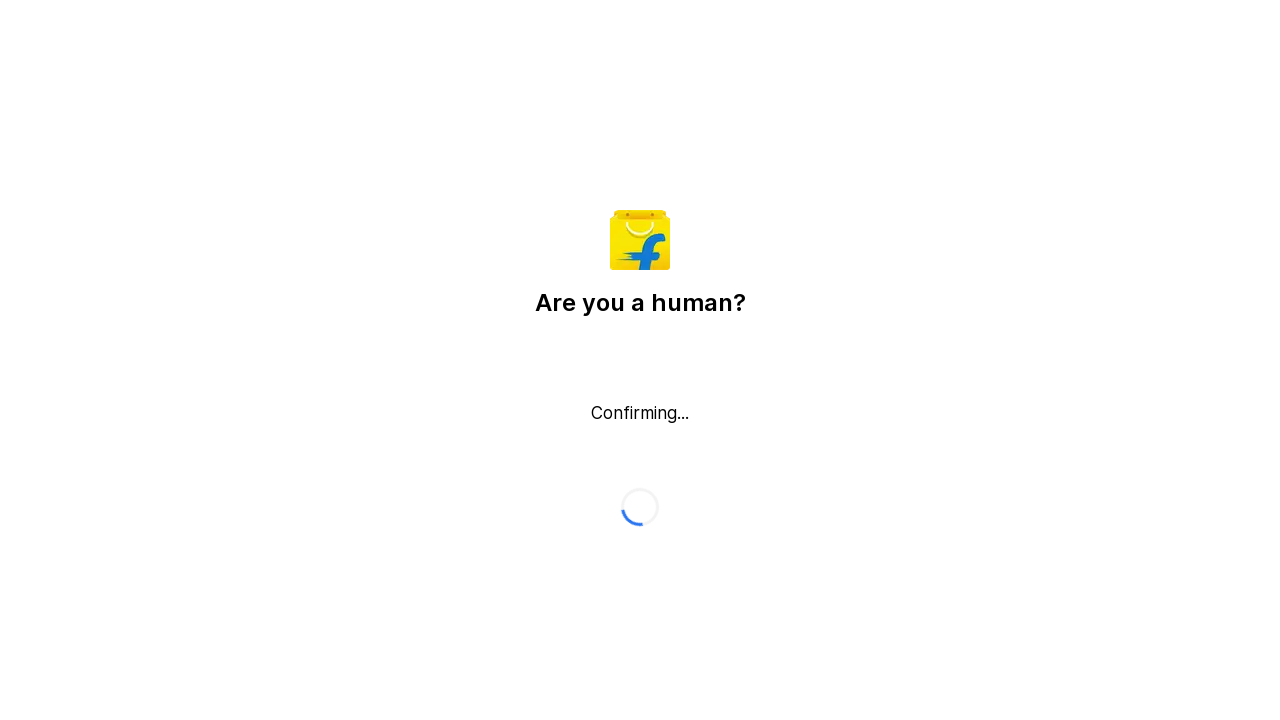

Waited for image elements to load on Flipkart homepage
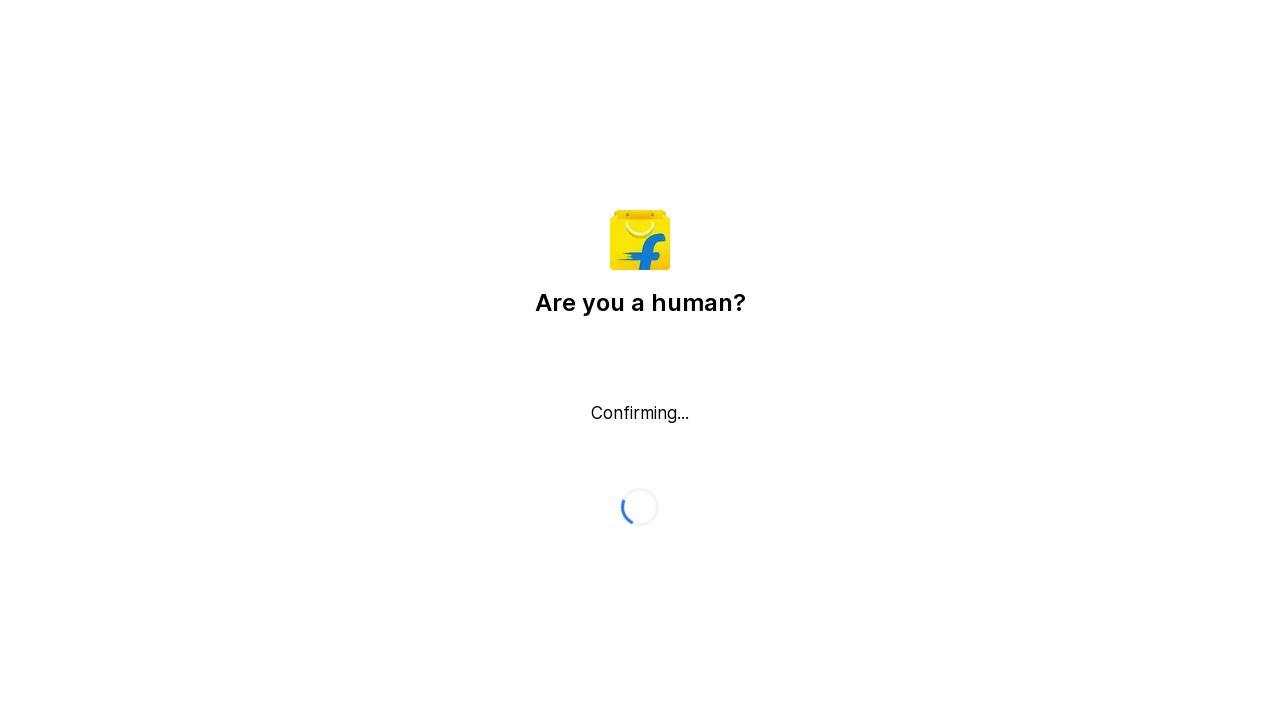

Located all image elements on the page
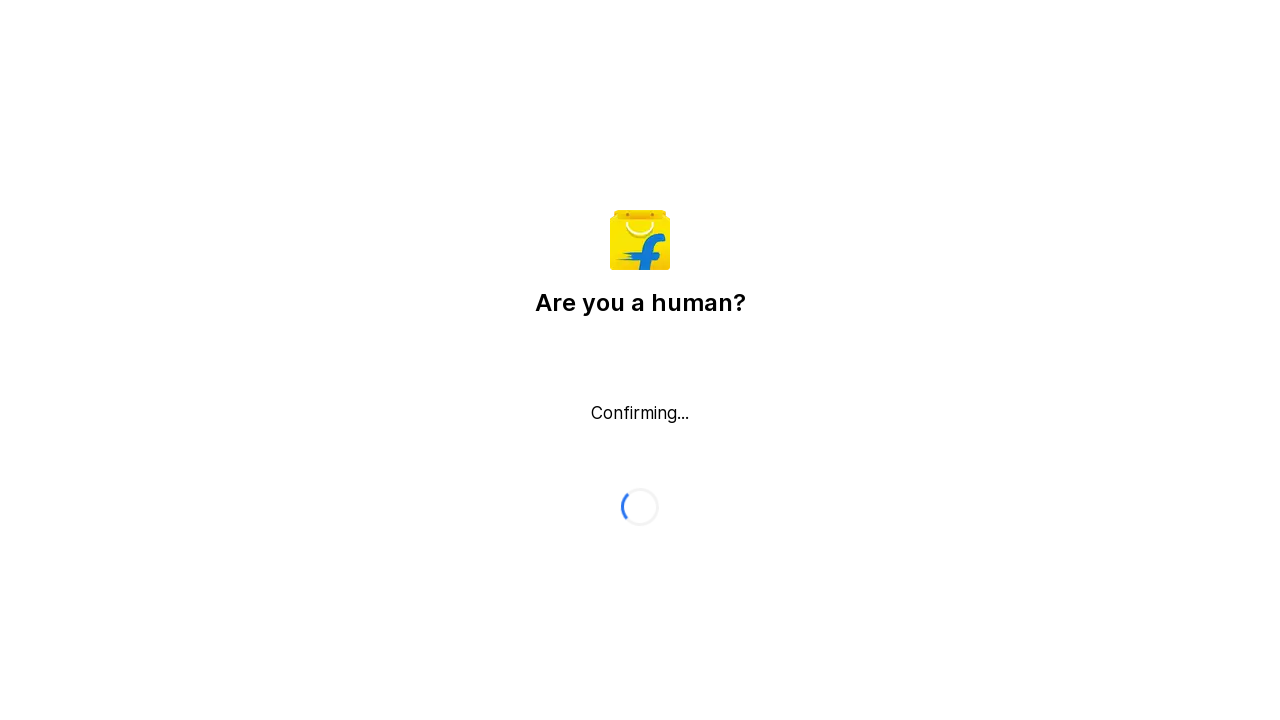

Verified first image is visible on the page
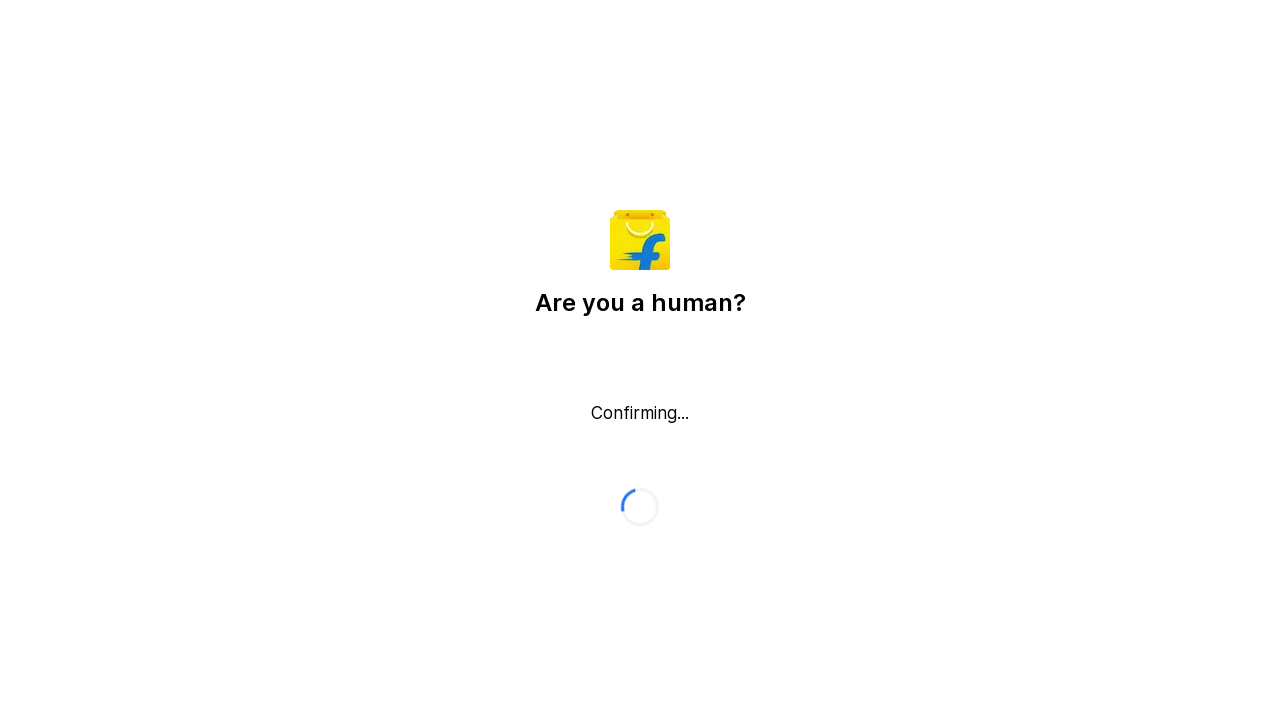

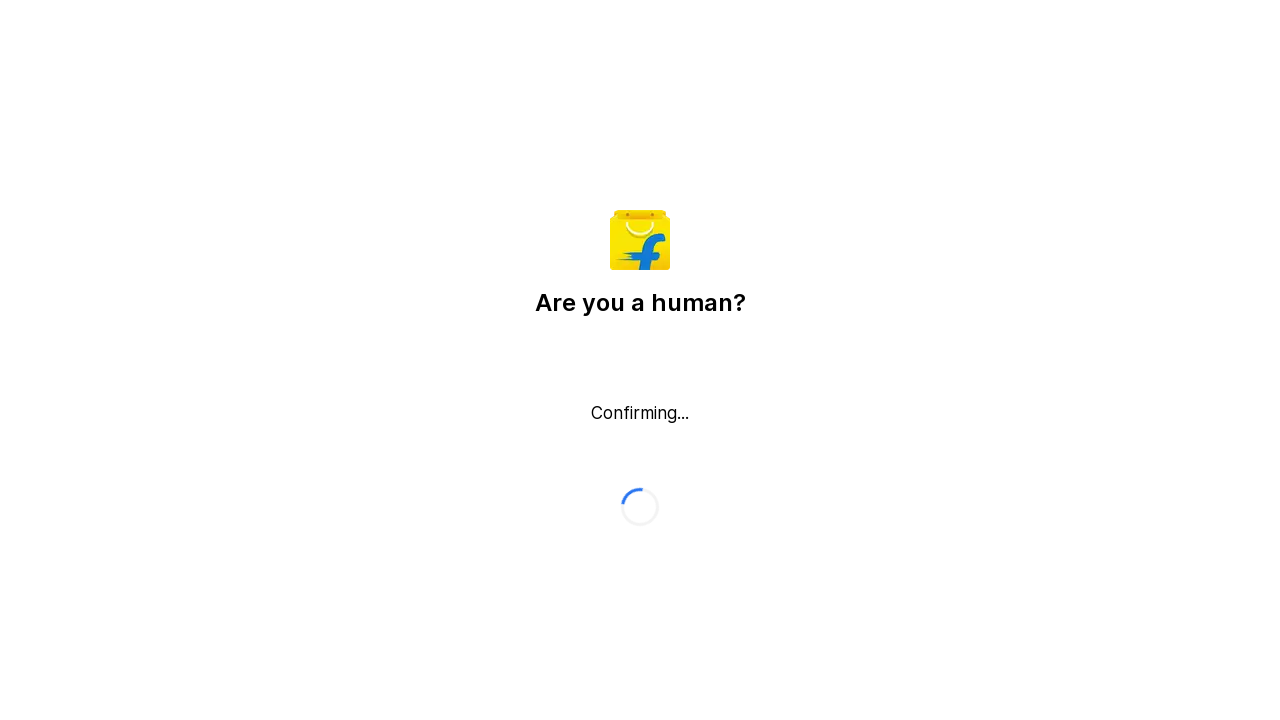